Verifies that an entry ad modal appears on first page load, and can be dismissed by clicking on it.

Starting URL: https://the-internet.herokuapp.com/entry_ad

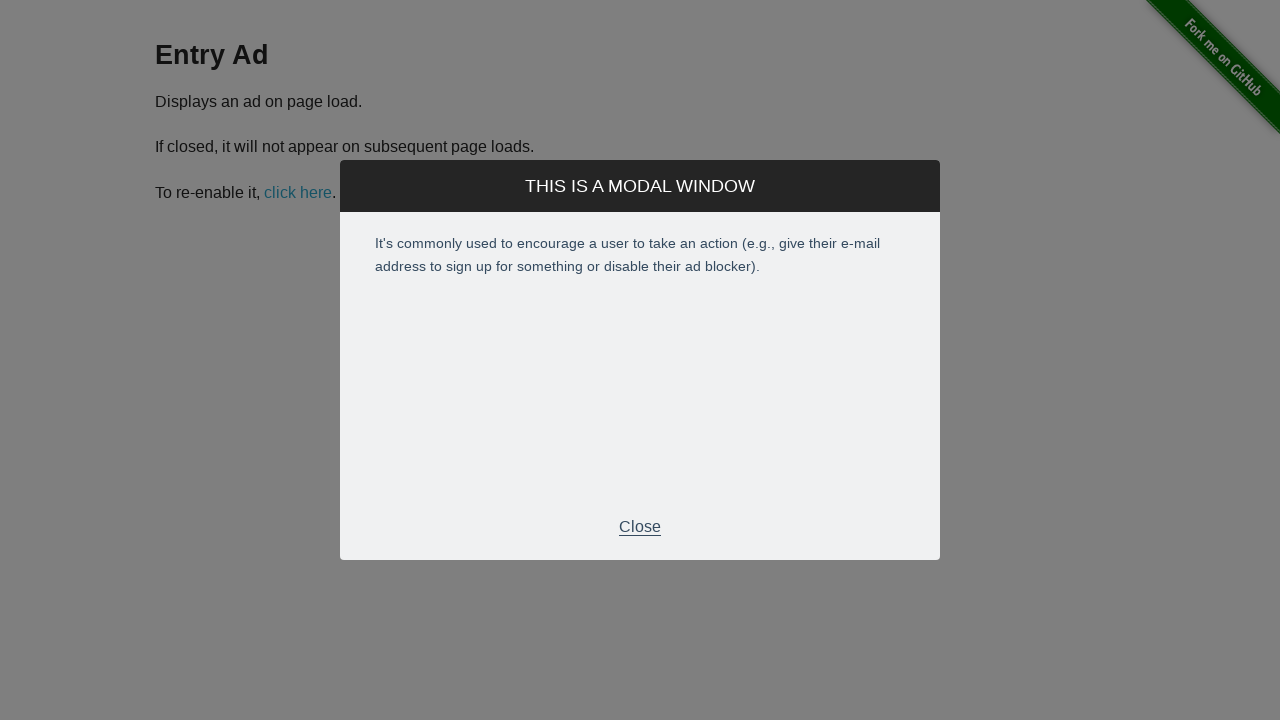

Entry ad modal appeared on page load
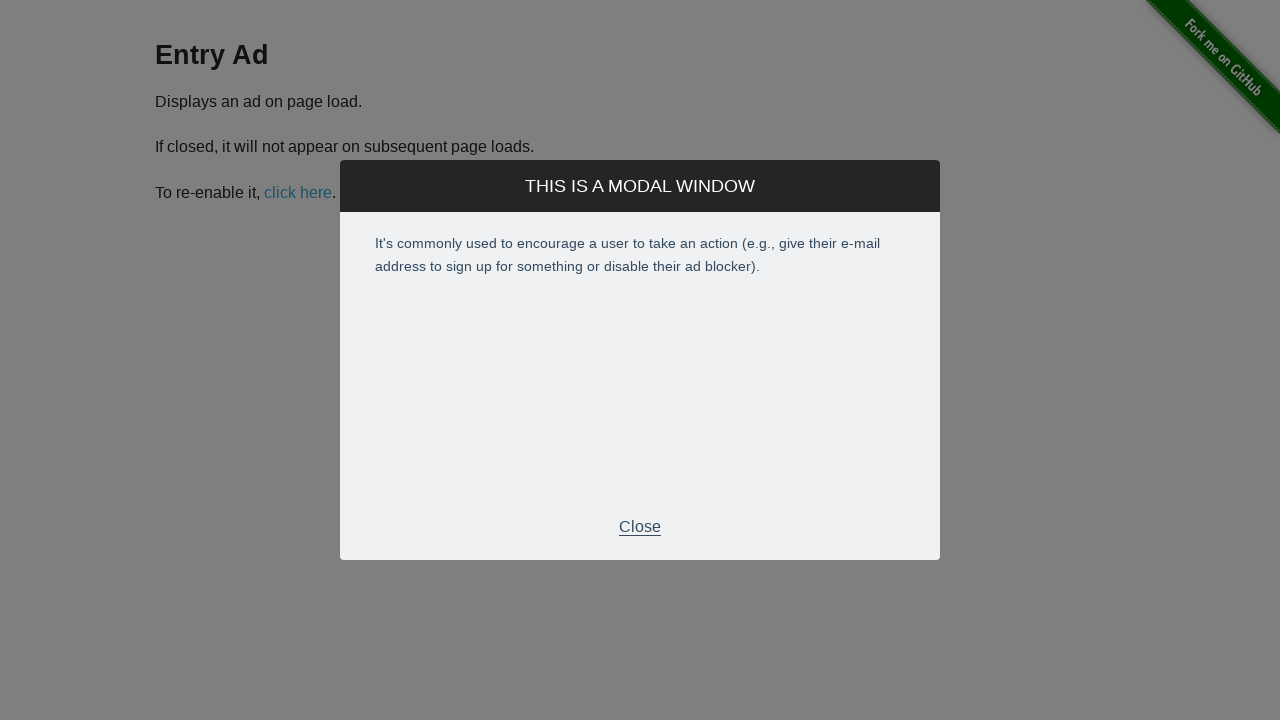

Clicked on modal to dismiss the entry ad at (640, 527) on #modal .modal-footer p
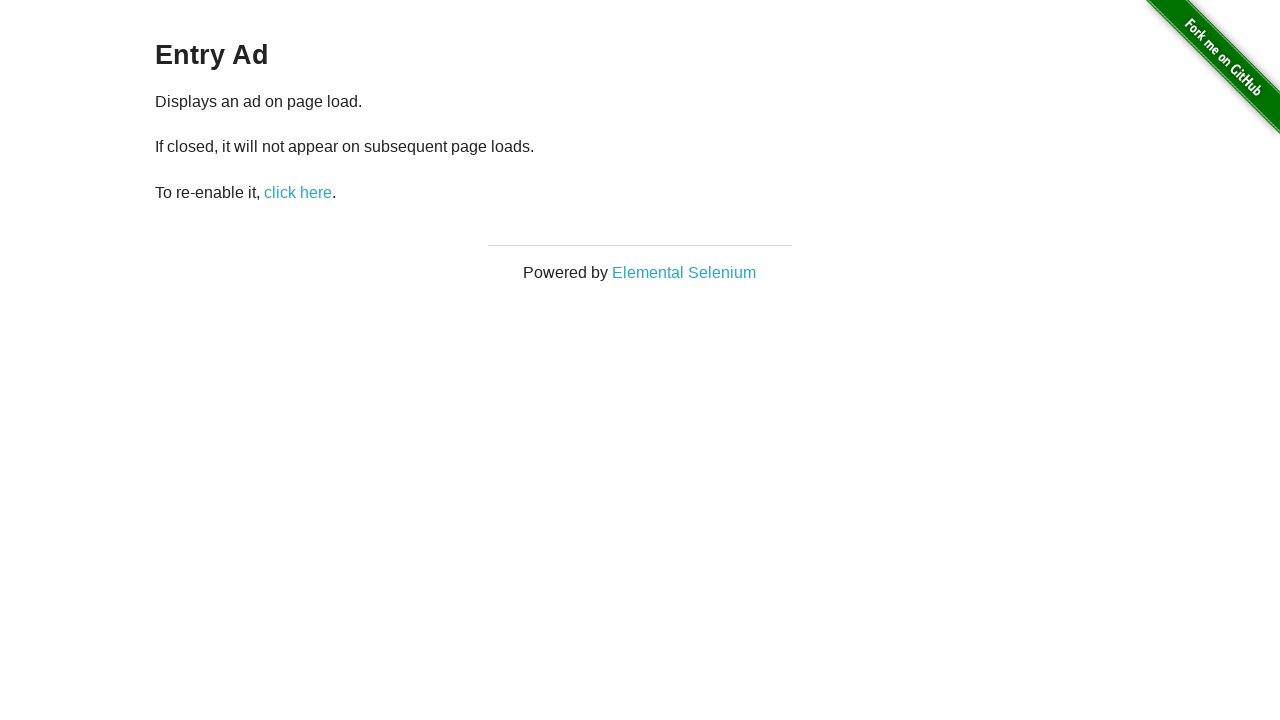

Entry ad modal was successfully dismissed and is no longer visible
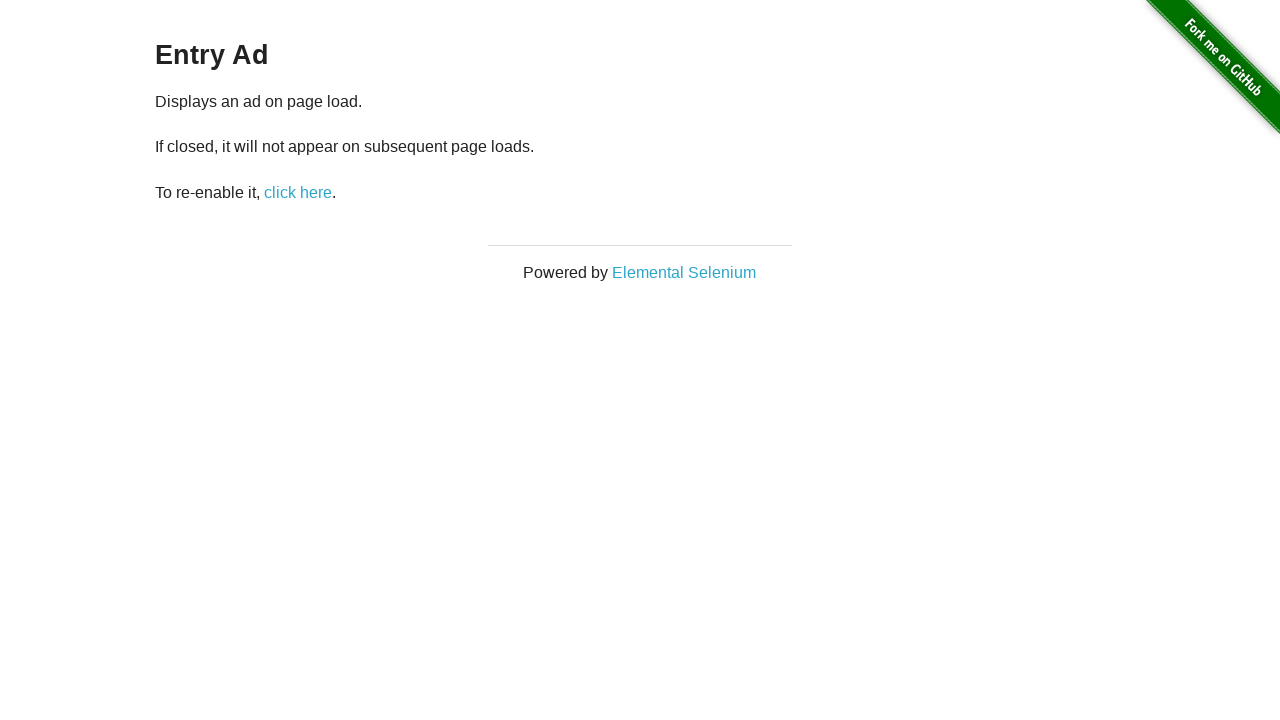

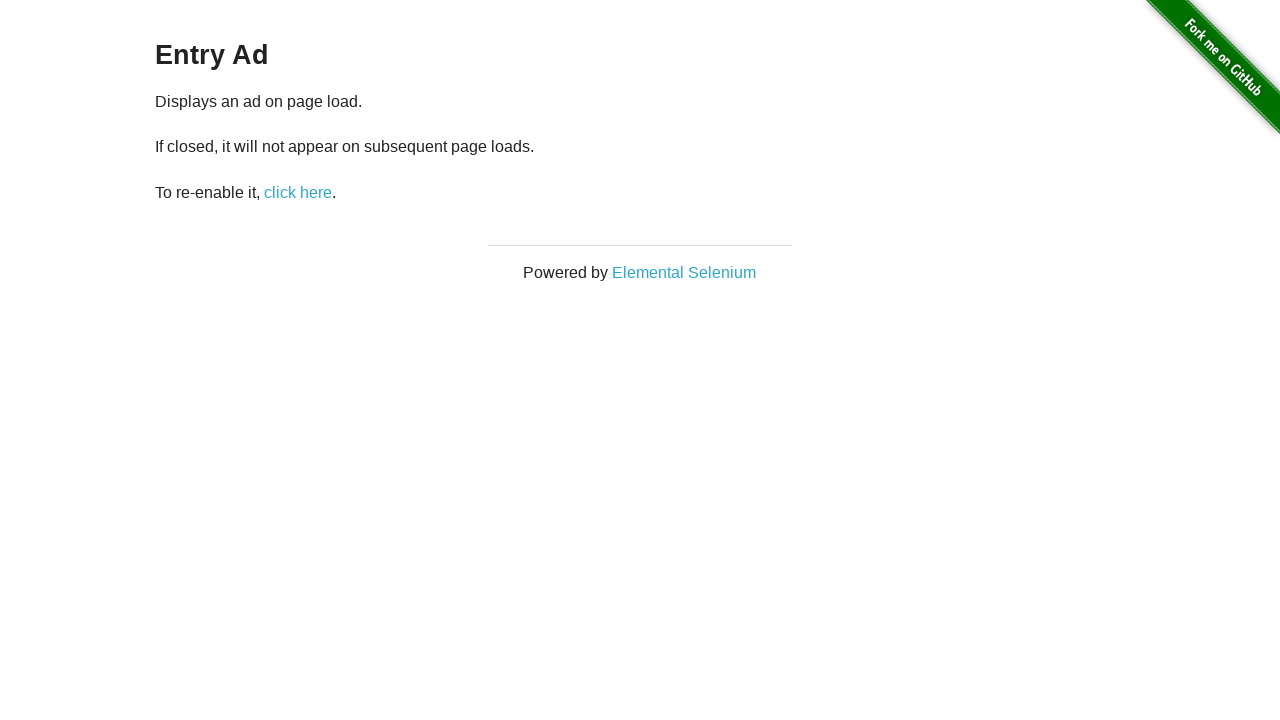